Tests drag and drop functionality on jQuery UI demo page by dragging an element into a droppable area, then navigating to the Resizable page

Starting URL: https://jqueryui.com/droppable

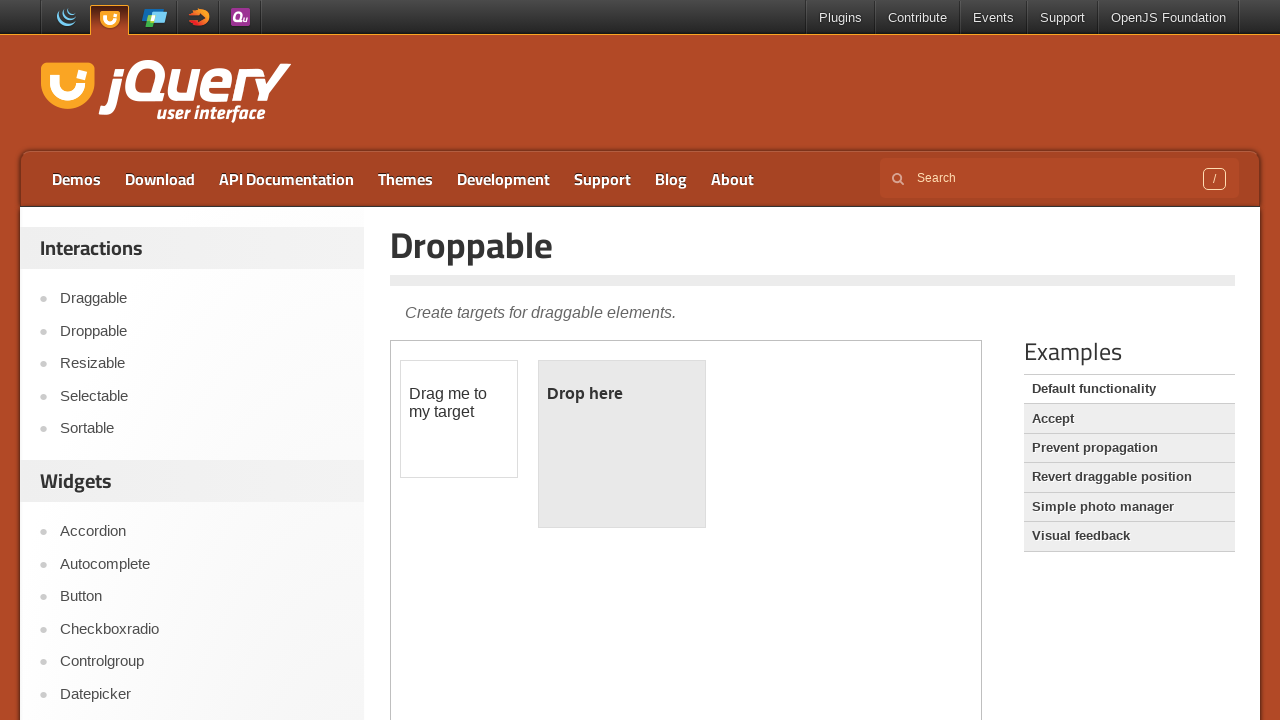

Located the iframe containing the drag and drop demo
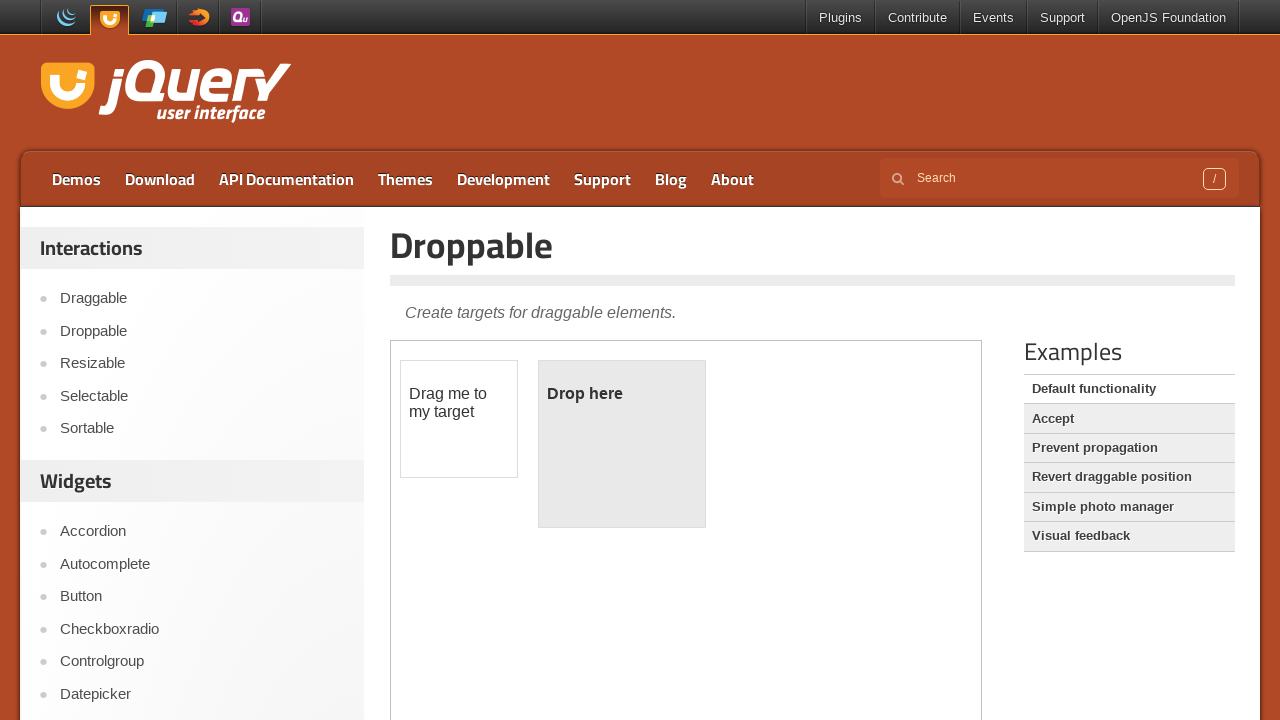

Located the draggable element
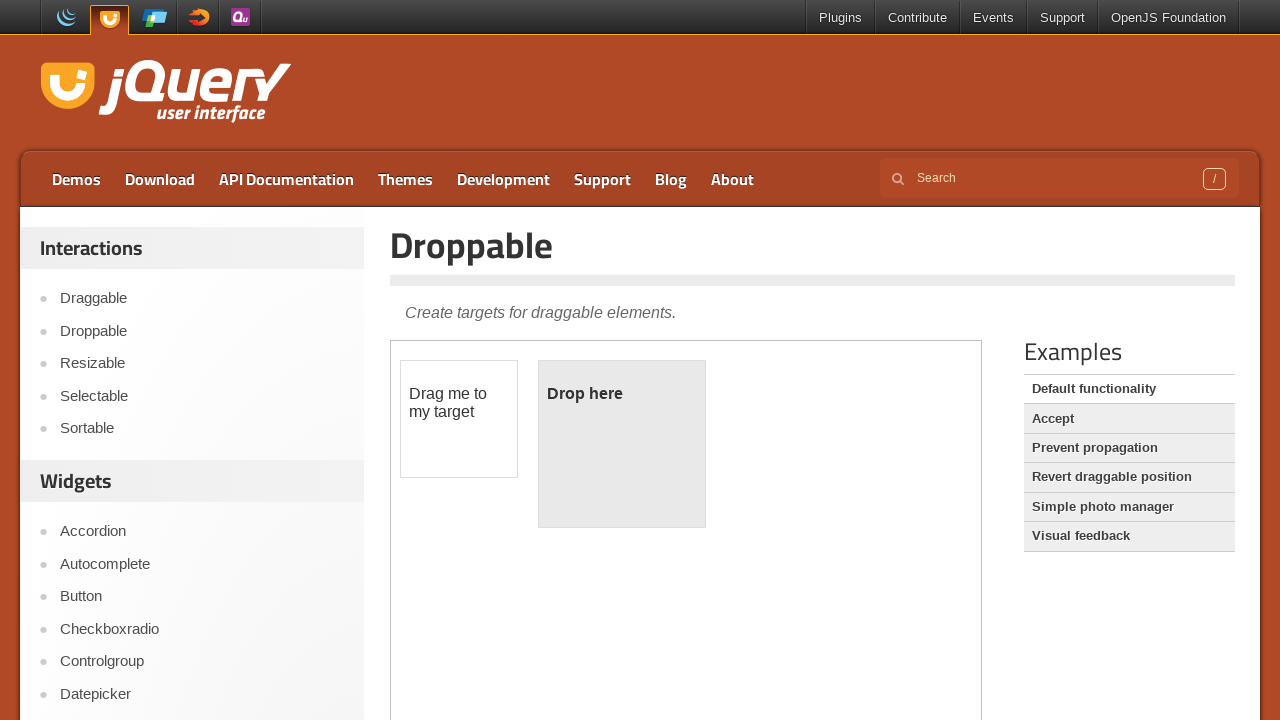

Located the droppable area
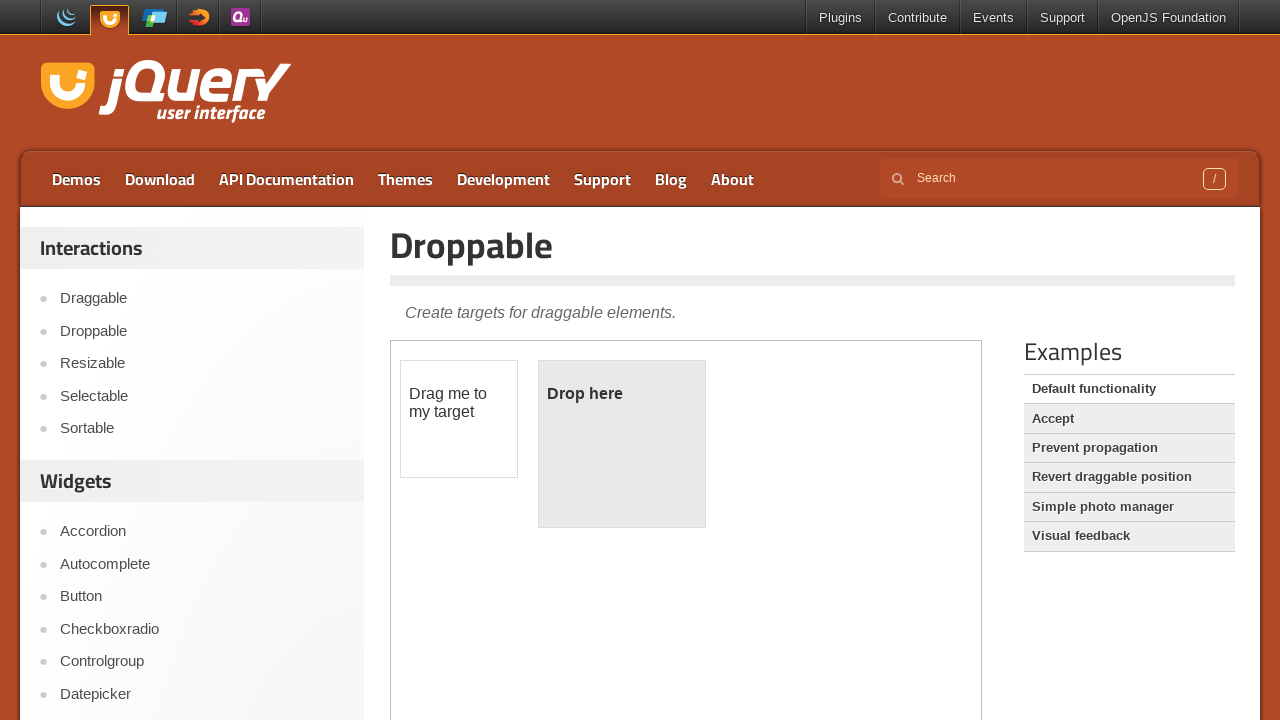

Dragged draggable element into droppable area at (622, 444)
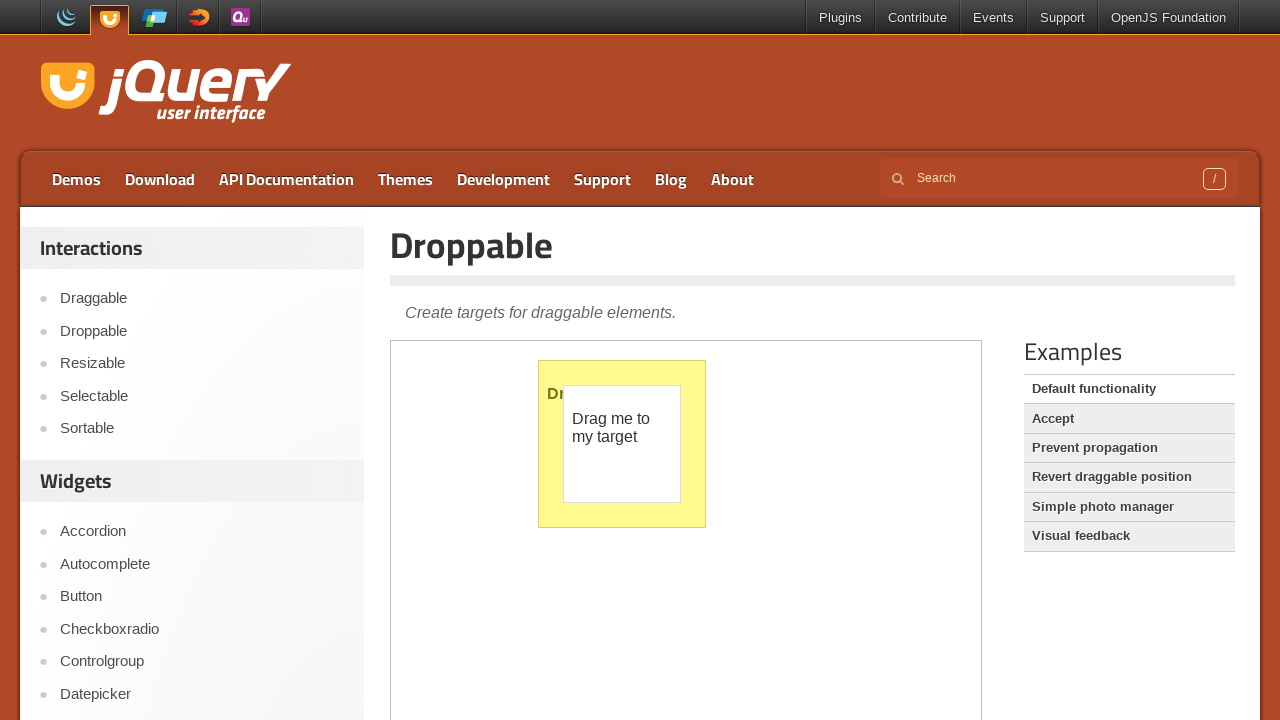

Clicked on Resizable link to navigate to the Resizable demo page at (202, 364) on text=Resizable
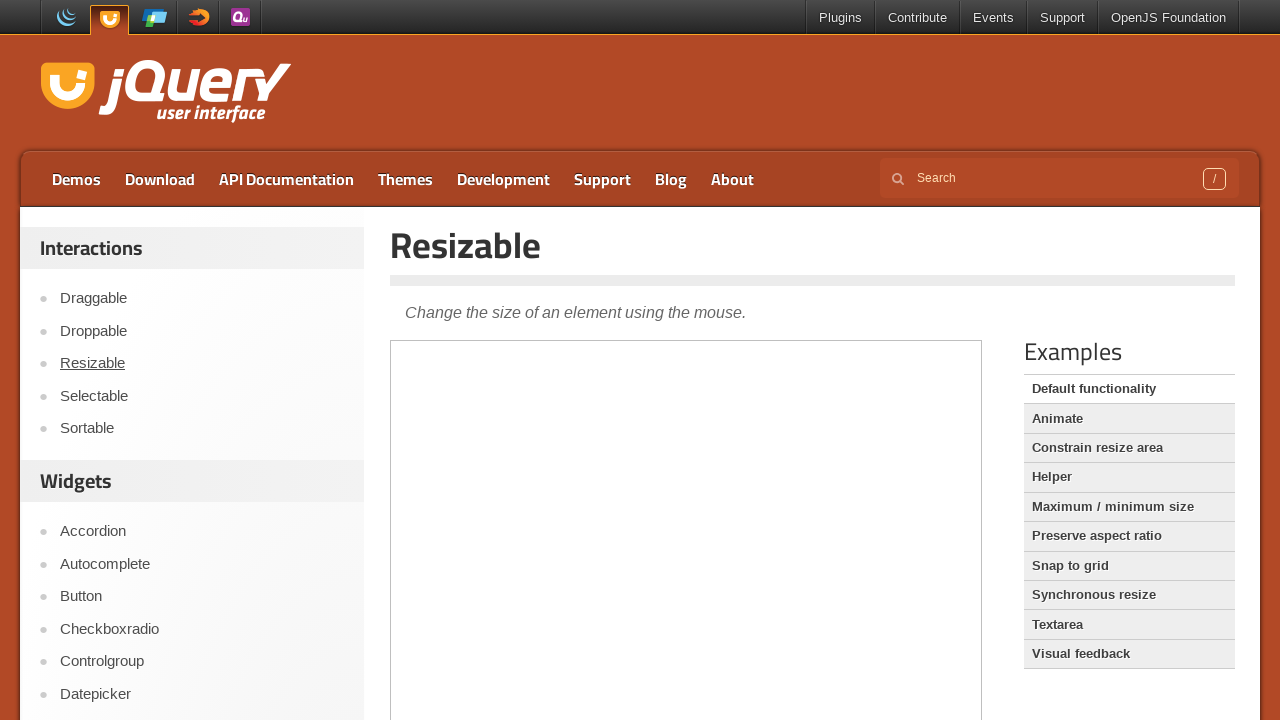

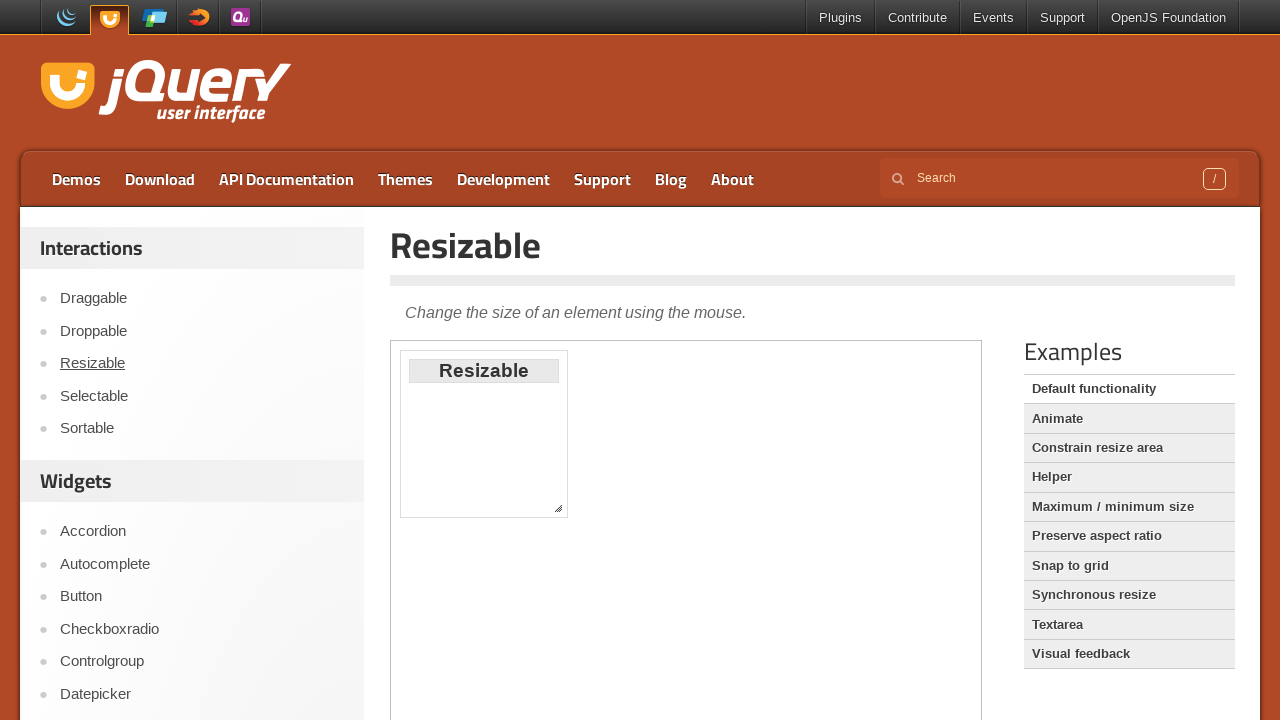